Extracts all available stock issuer symbols from the Macedonian Stock Exchange website by reading options from a dropdown menu

Starting URL: https://www.mse.mk/mk/stats/symbolhistory/REPL

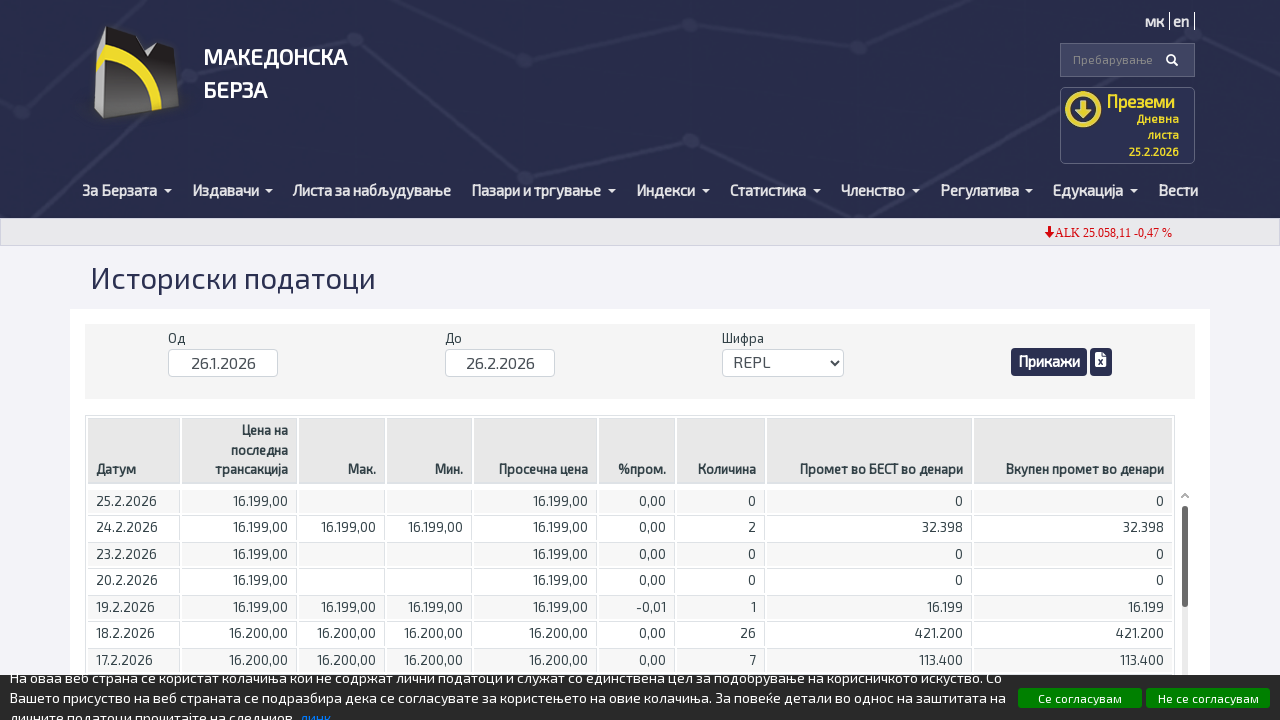

Symbol dropdown loaded
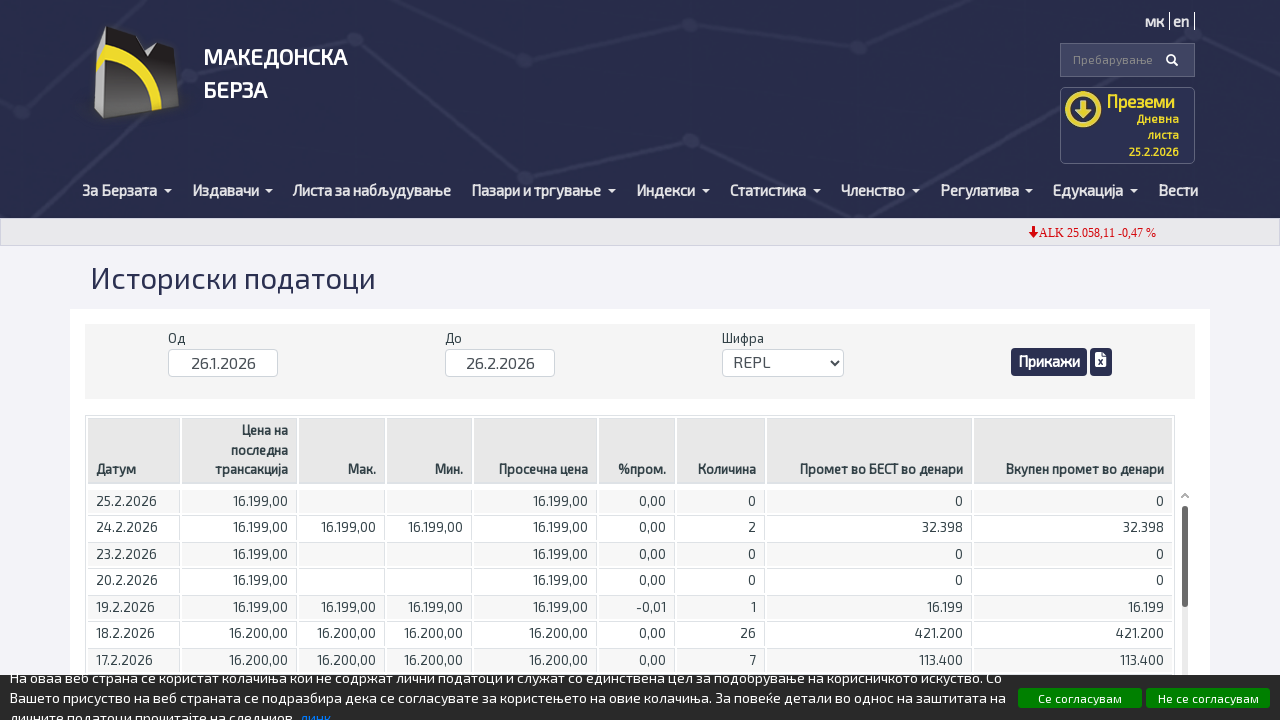

Located symbol dropdown element
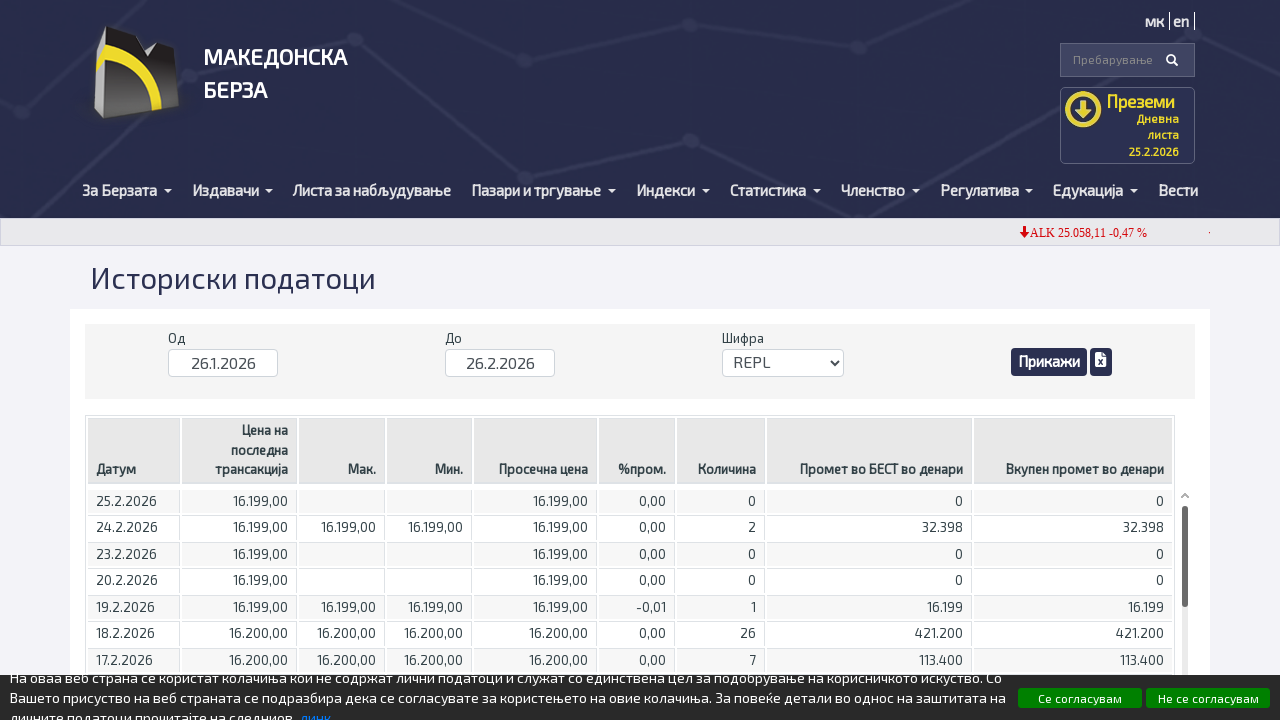

Retrieved 353 option elements from dropdown
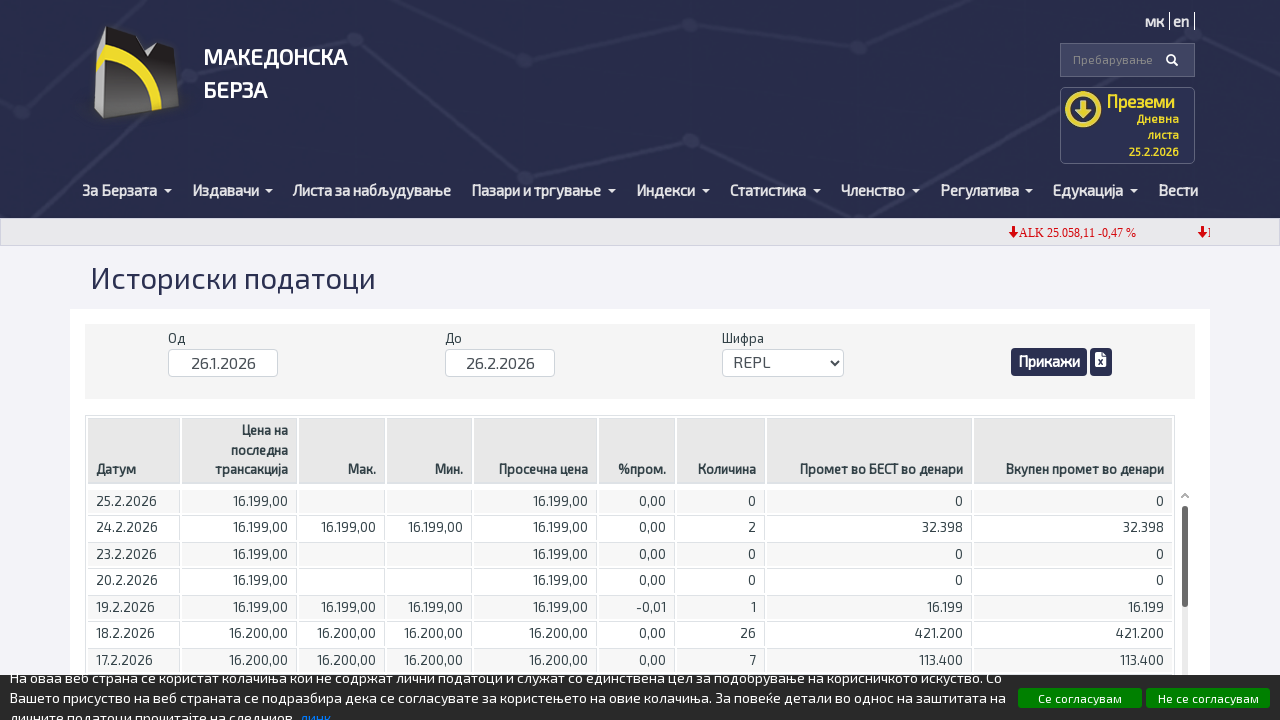

Extracted 129 valid issuer symbols from dropdown options
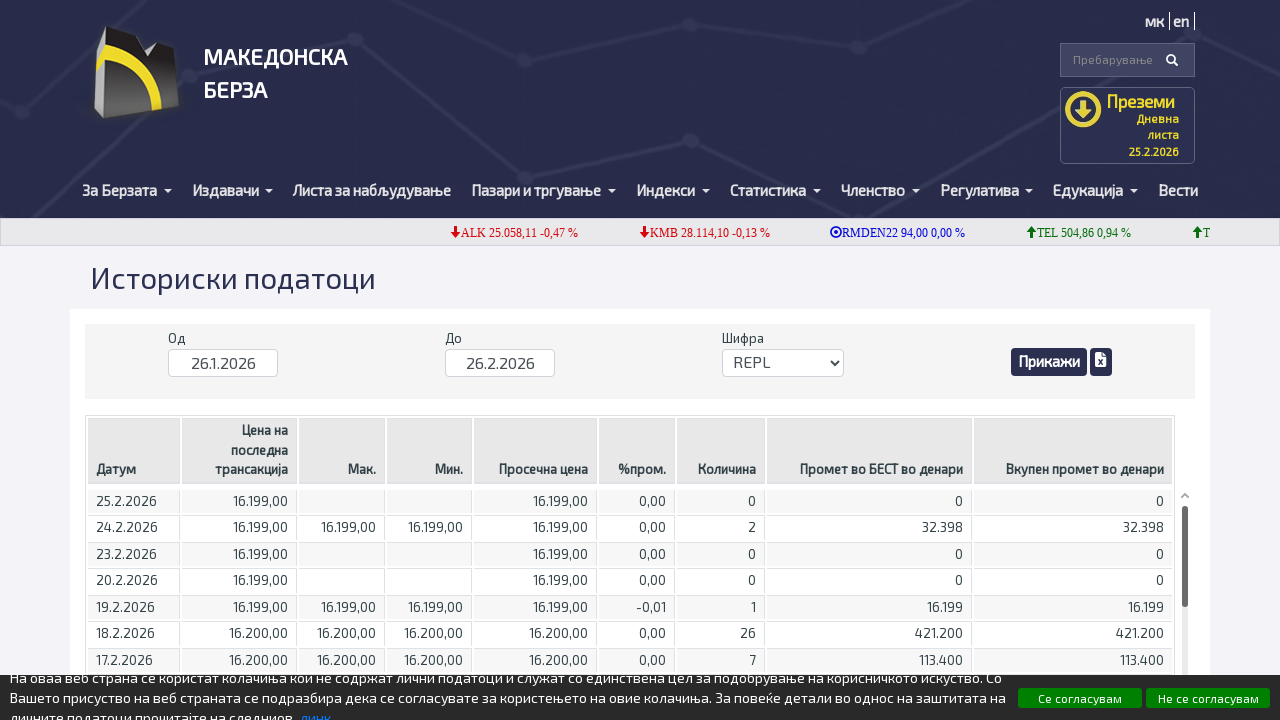

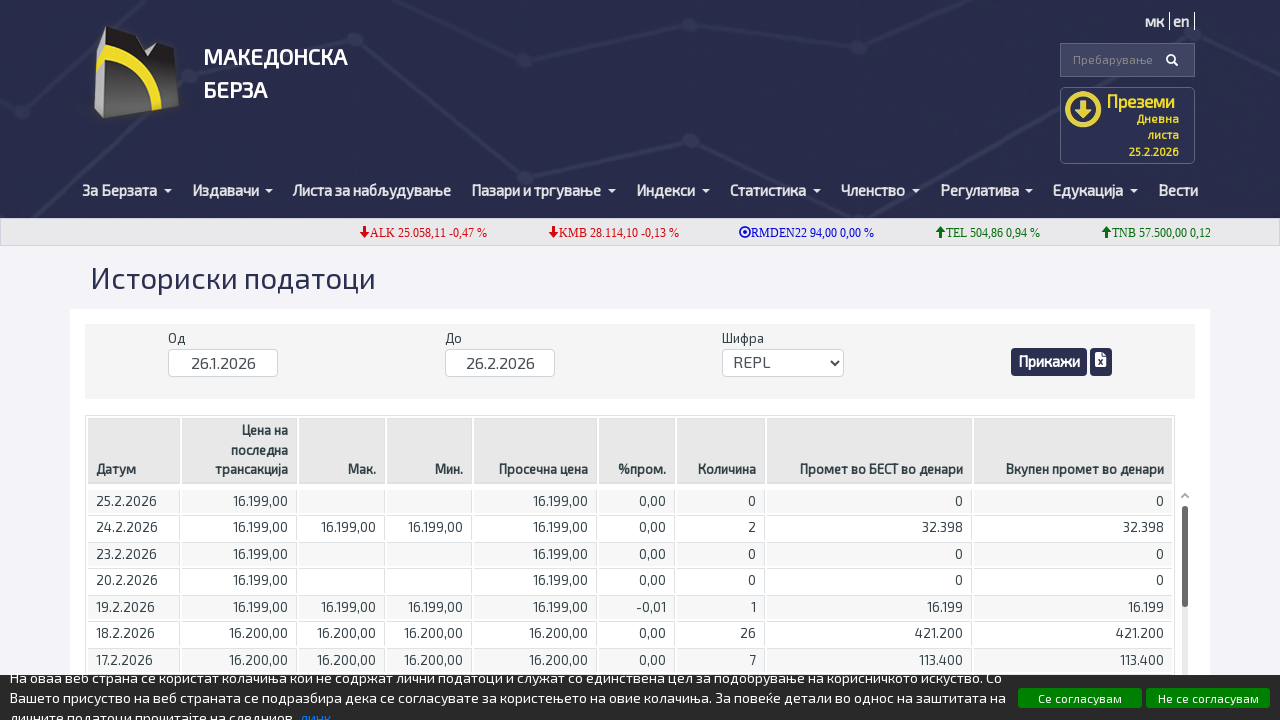